Tests modal interaction by clicking a button to open a modal and then closing it using JavaScript execution

Starting URL: https://formy-project.herokuapp.com/modal

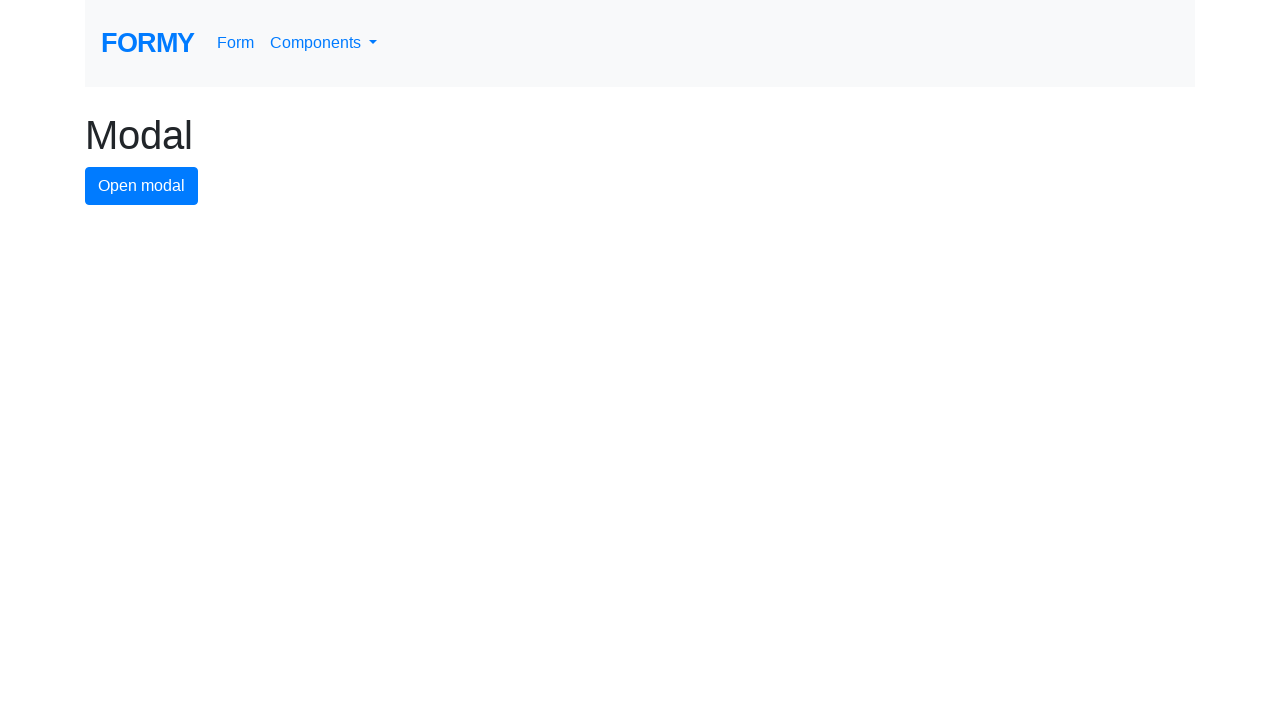

Clicked button to open modal at (142, 186) on #modal-button
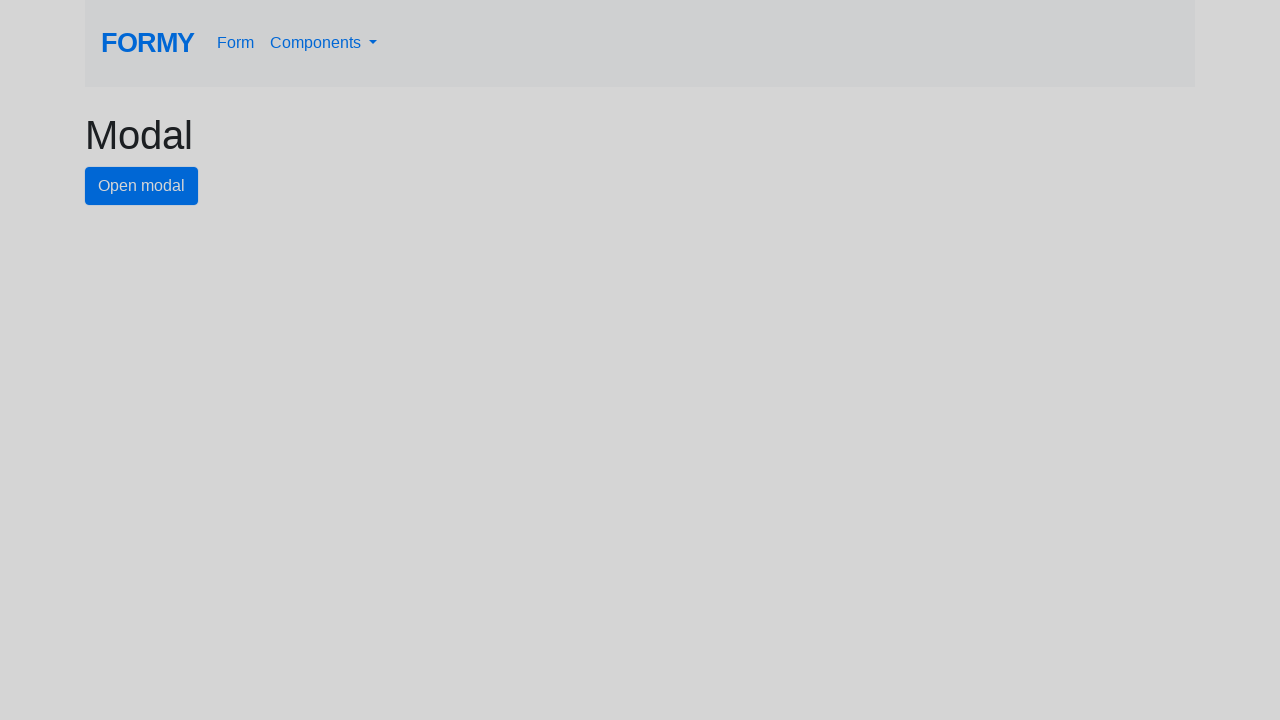

Modal appeared and close button is visible
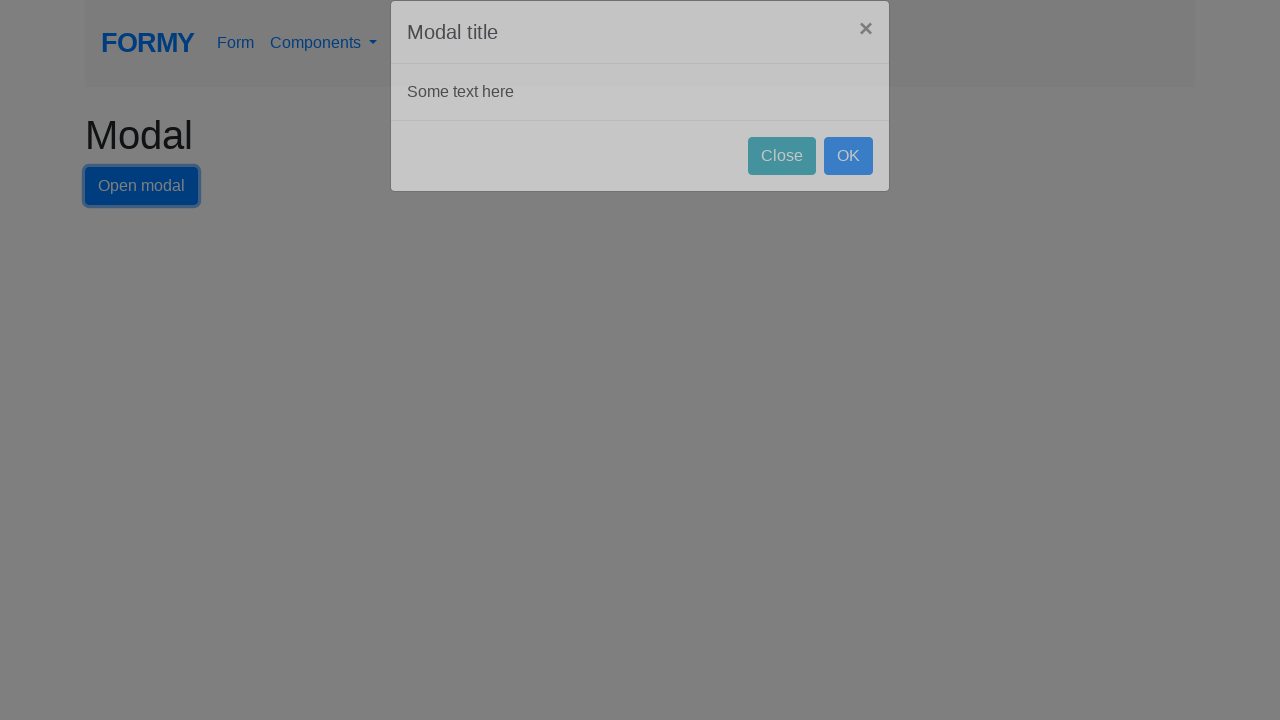

Closed modal using JavaScript execution
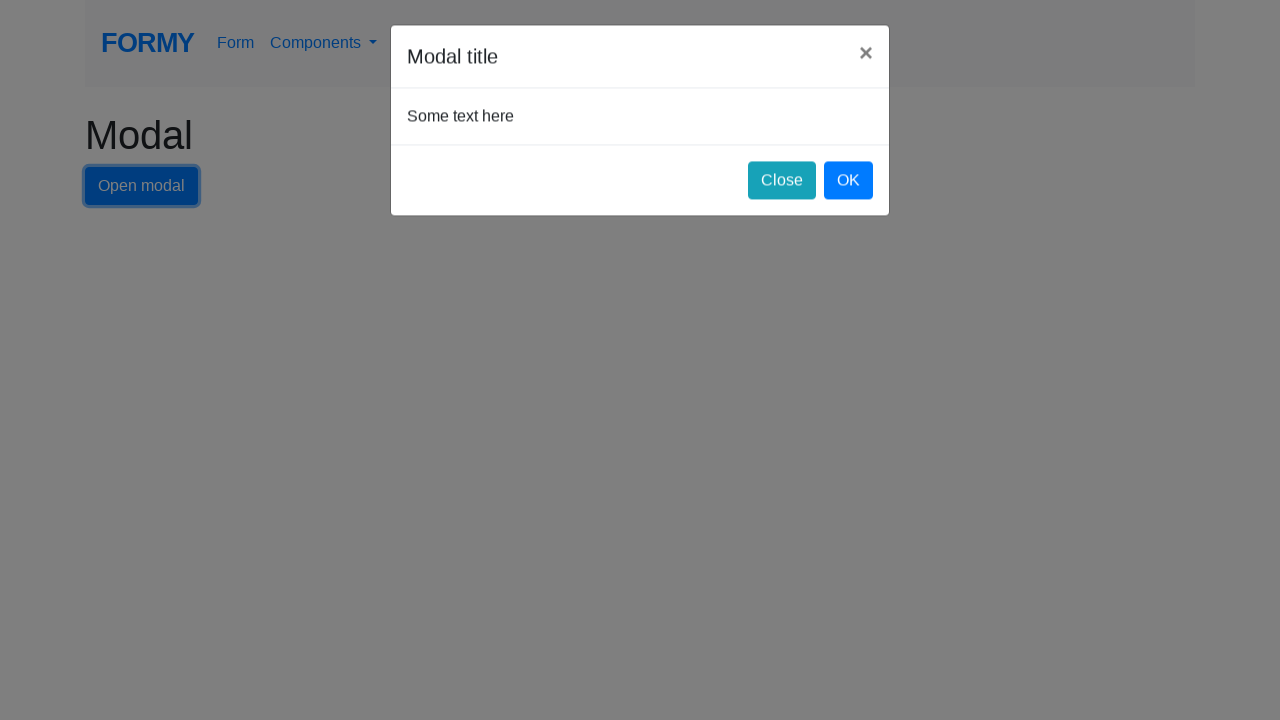

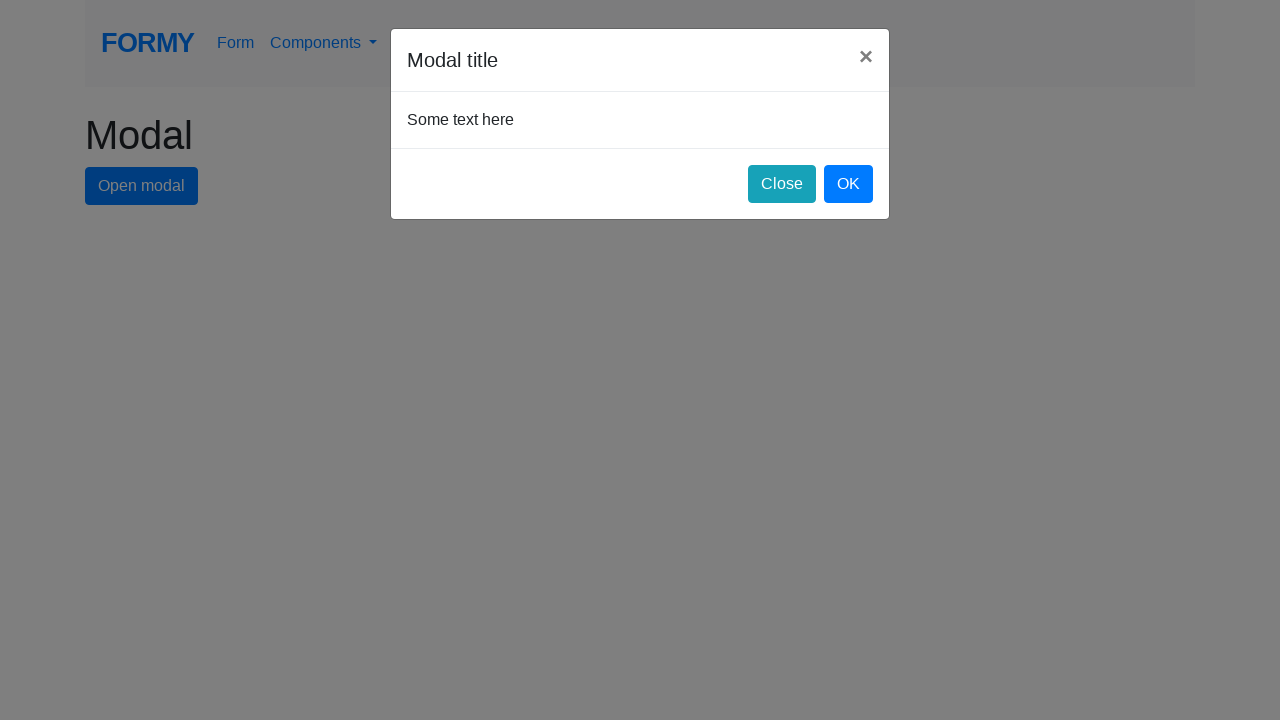